Tests search navigation by filling the search input and clicking the search button to navigate to items page

Starting URL: https://meli-ejercicio-git-main-cavilarts-projects.vercel.app/

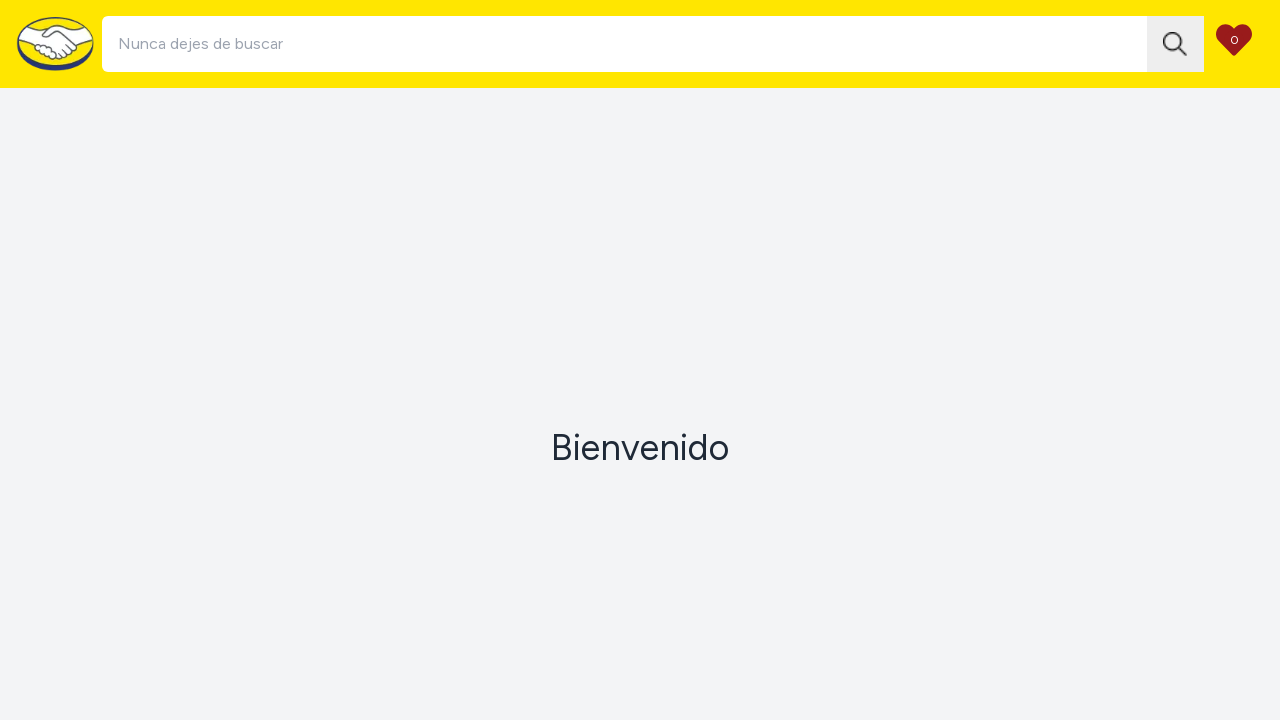

Filled search input with 'test' on [data-testid=search-input]
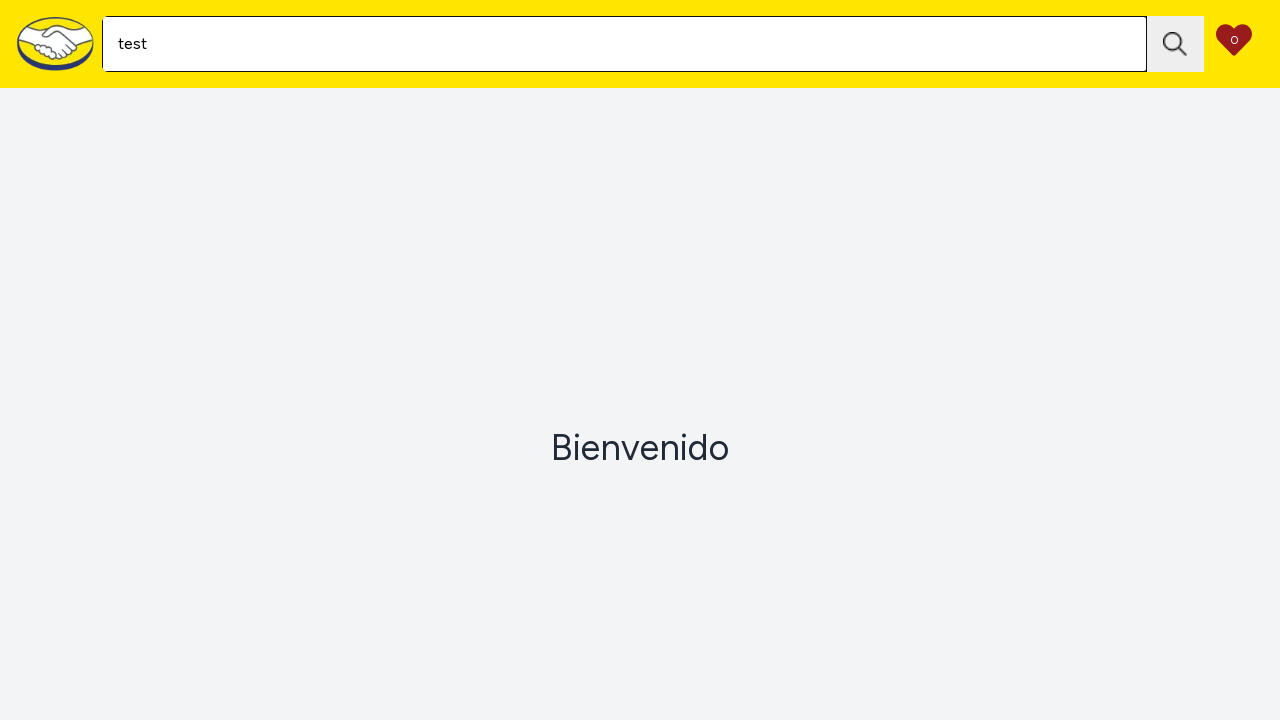

Clicked search button to navigate to items page at (1176, 44) on [data-testid=search-button]
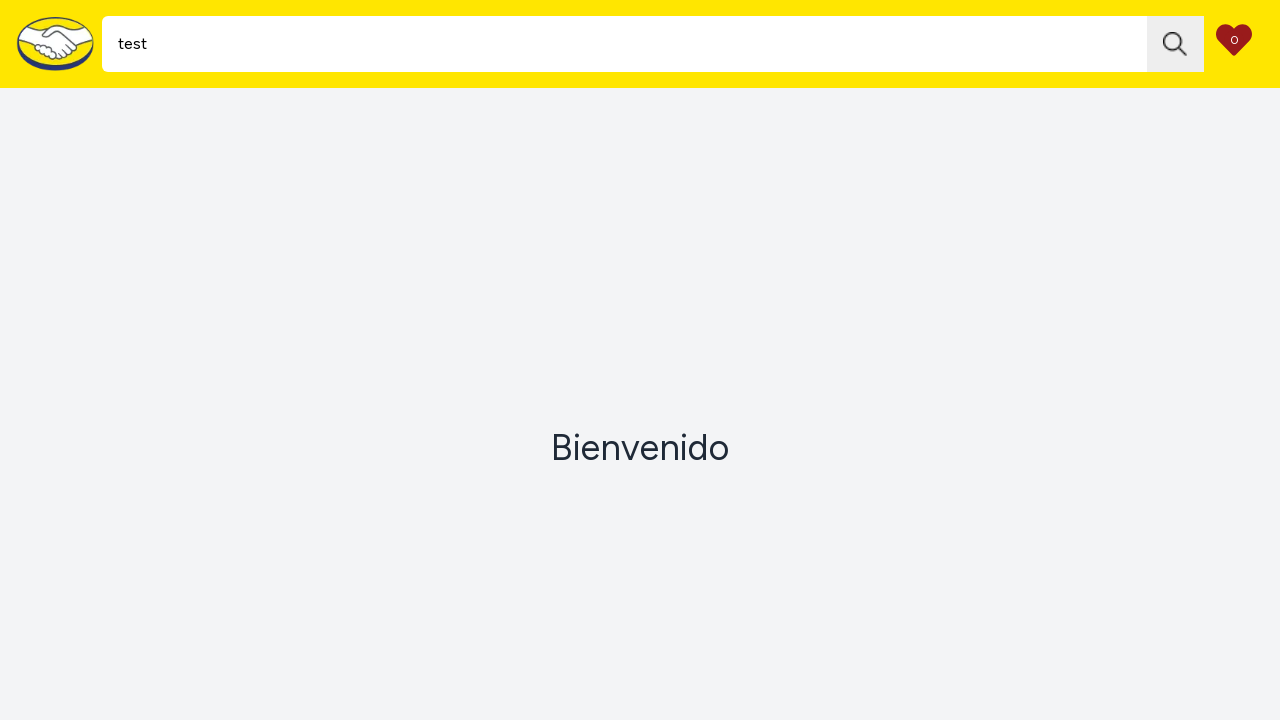

Navigated to items page with search parameter
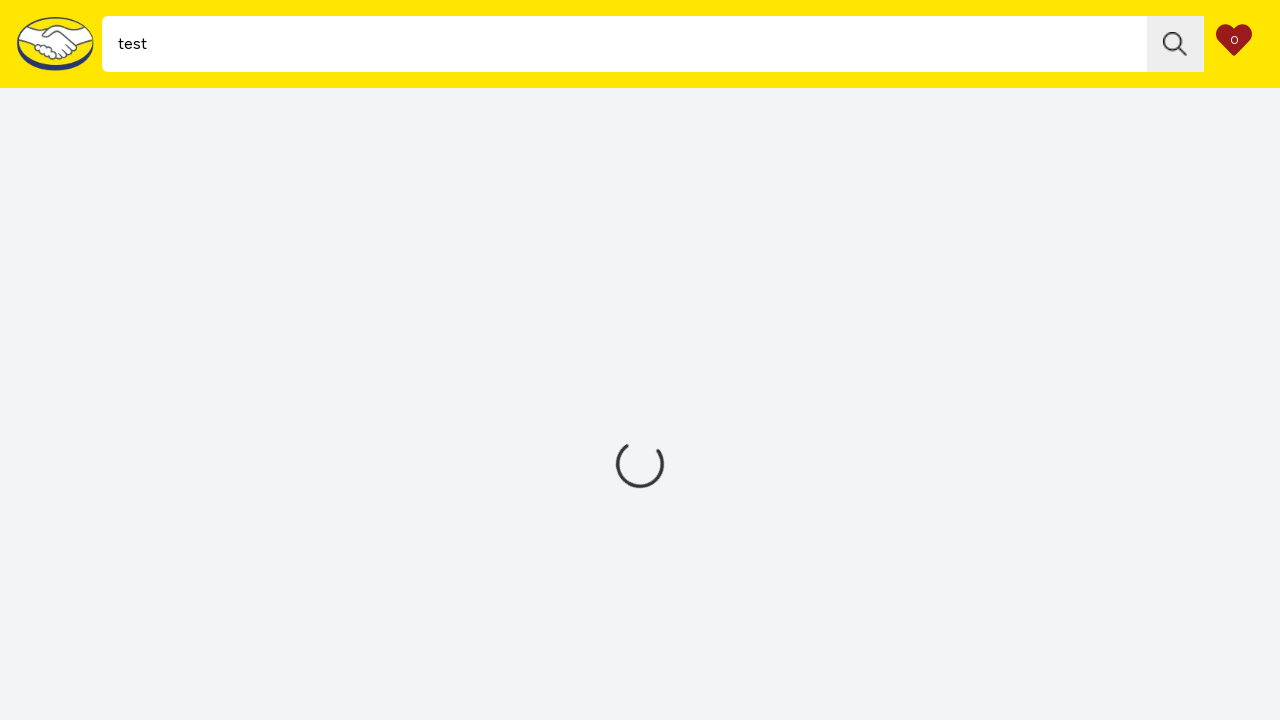

Items page loaded and is displayed
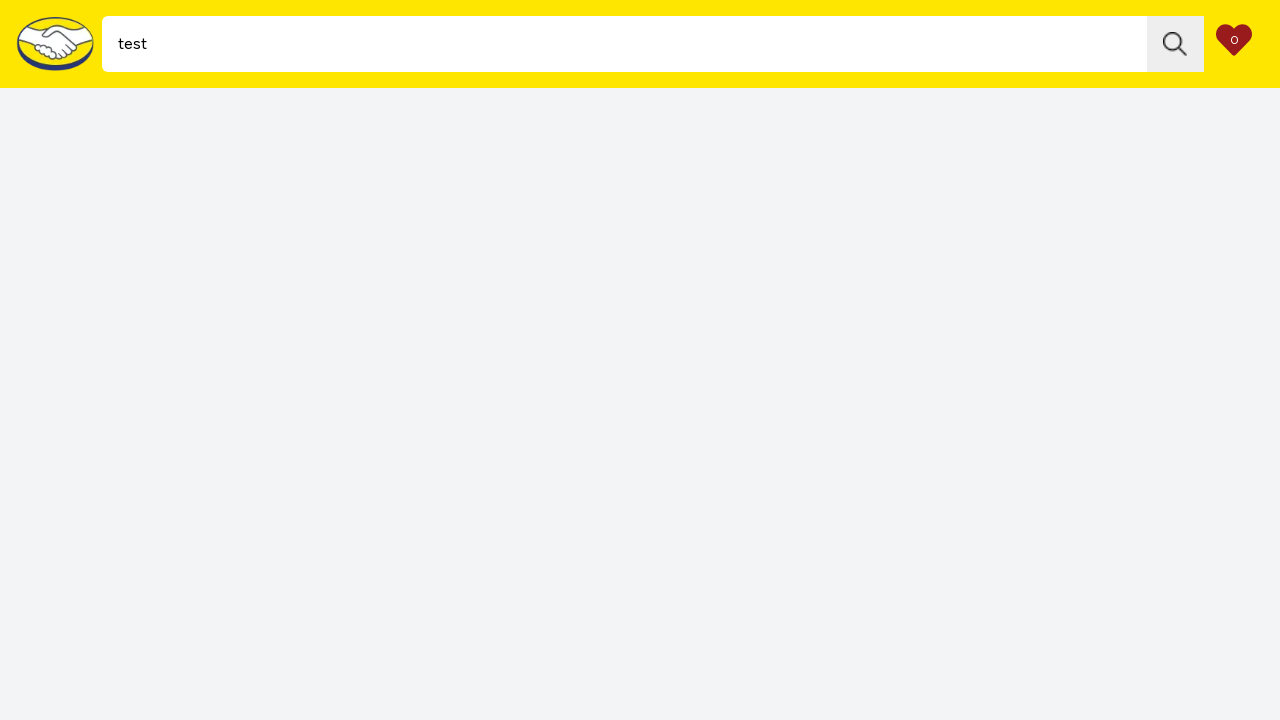

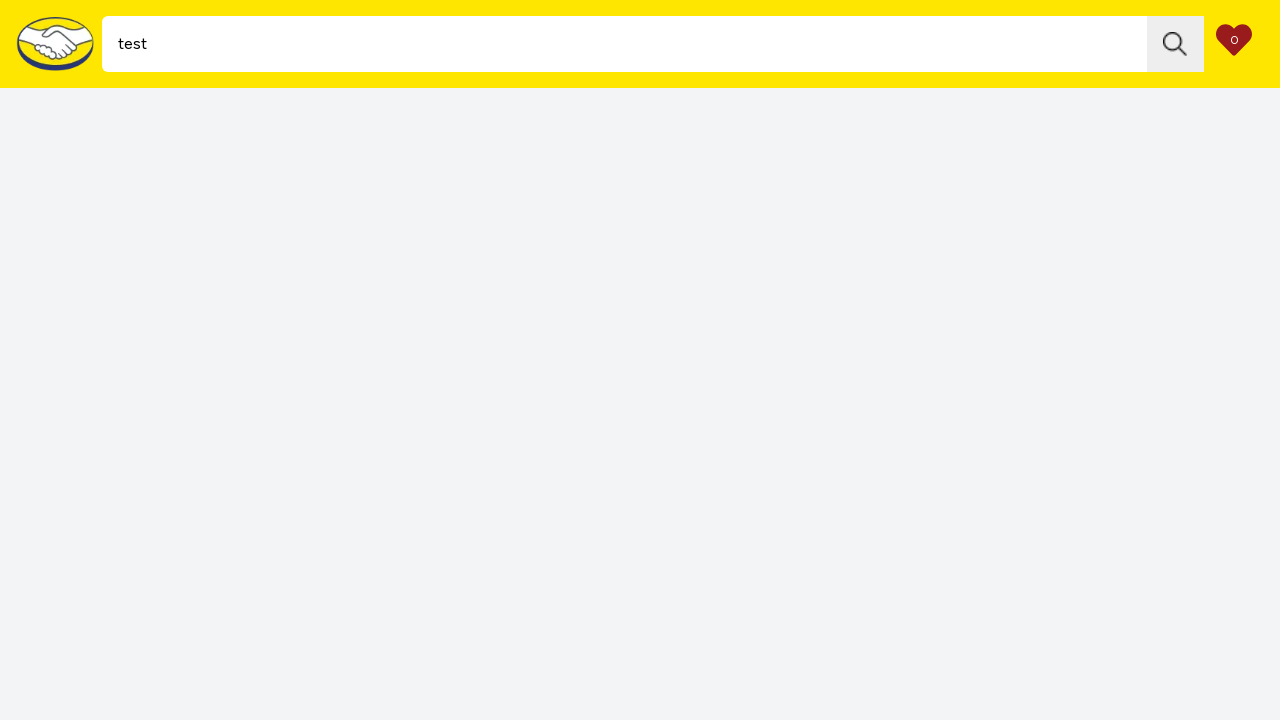